Tests form interaction by filling first name field, selecting hobby checkboxes, and clicking submit button with validation checks

Starting URL: https://demoqa.com/automation-practice-form

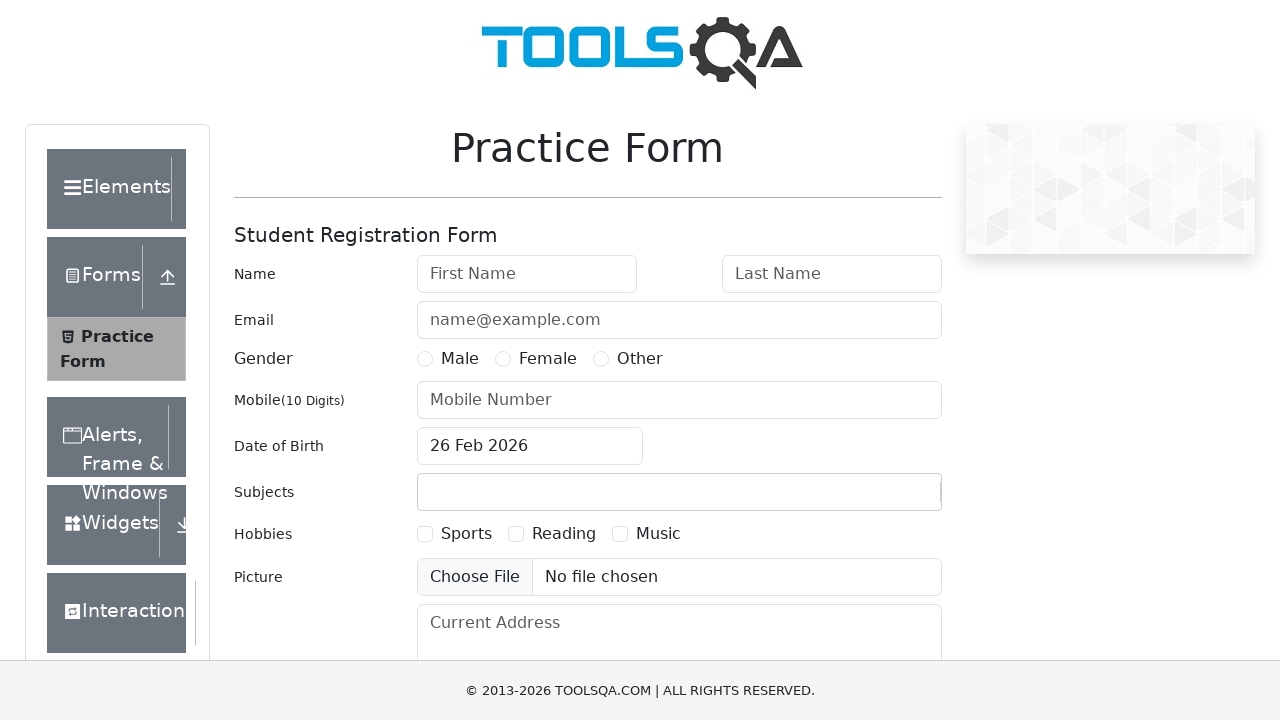

Cleared first name field on #firstName
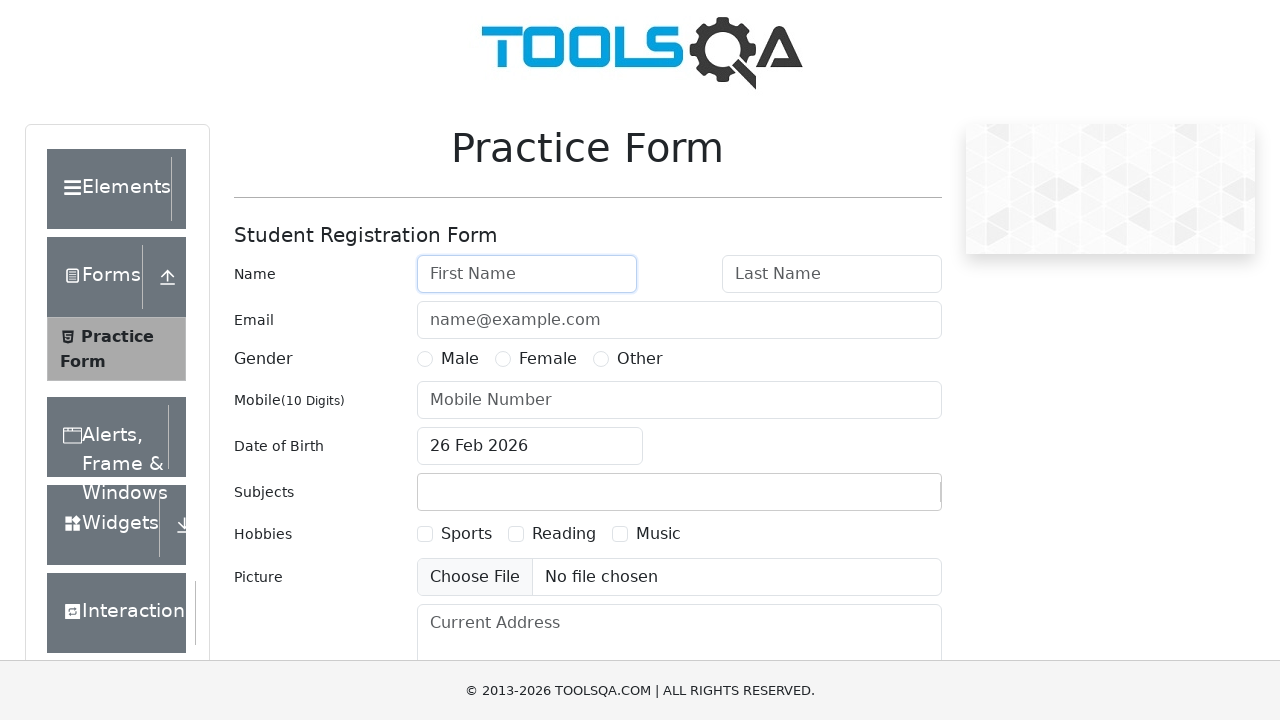

Filled first name field with 'testName' on #firstName
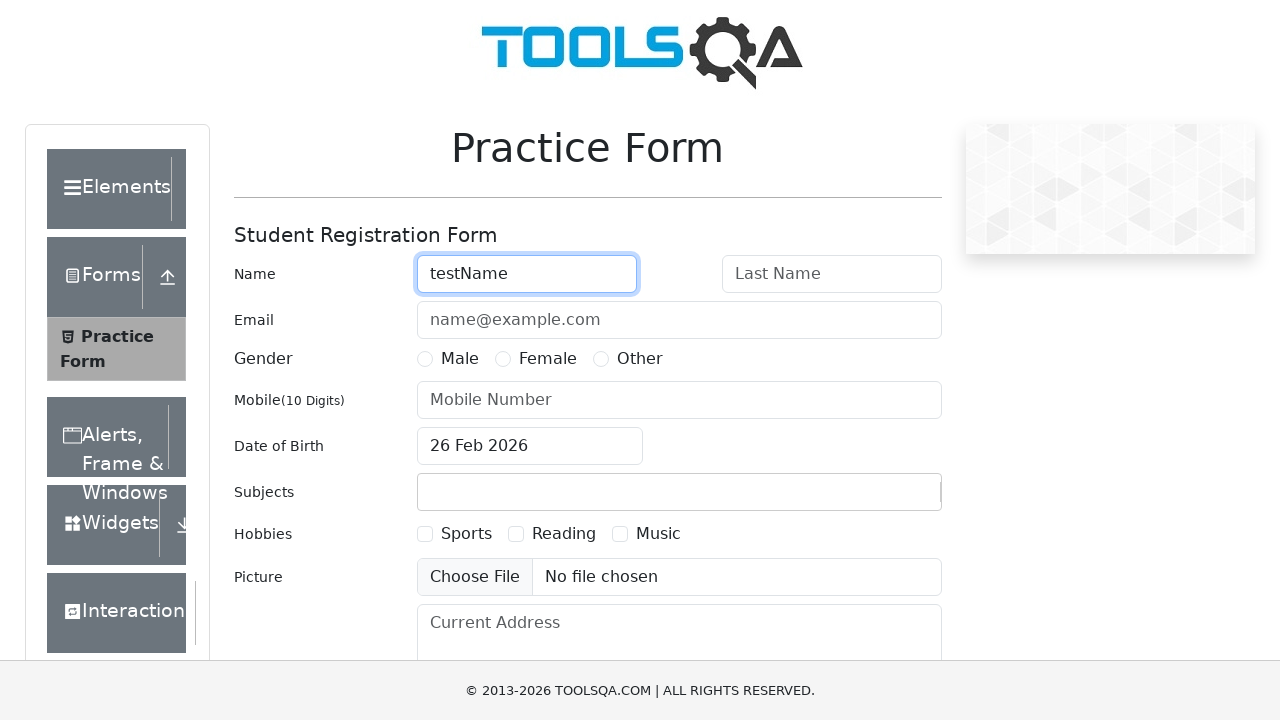

Selected first hobby checkbox (Sports) at (466, 534) on xpath=//*[@id='hobbiesWrapper']/div[2]/div[1]/label
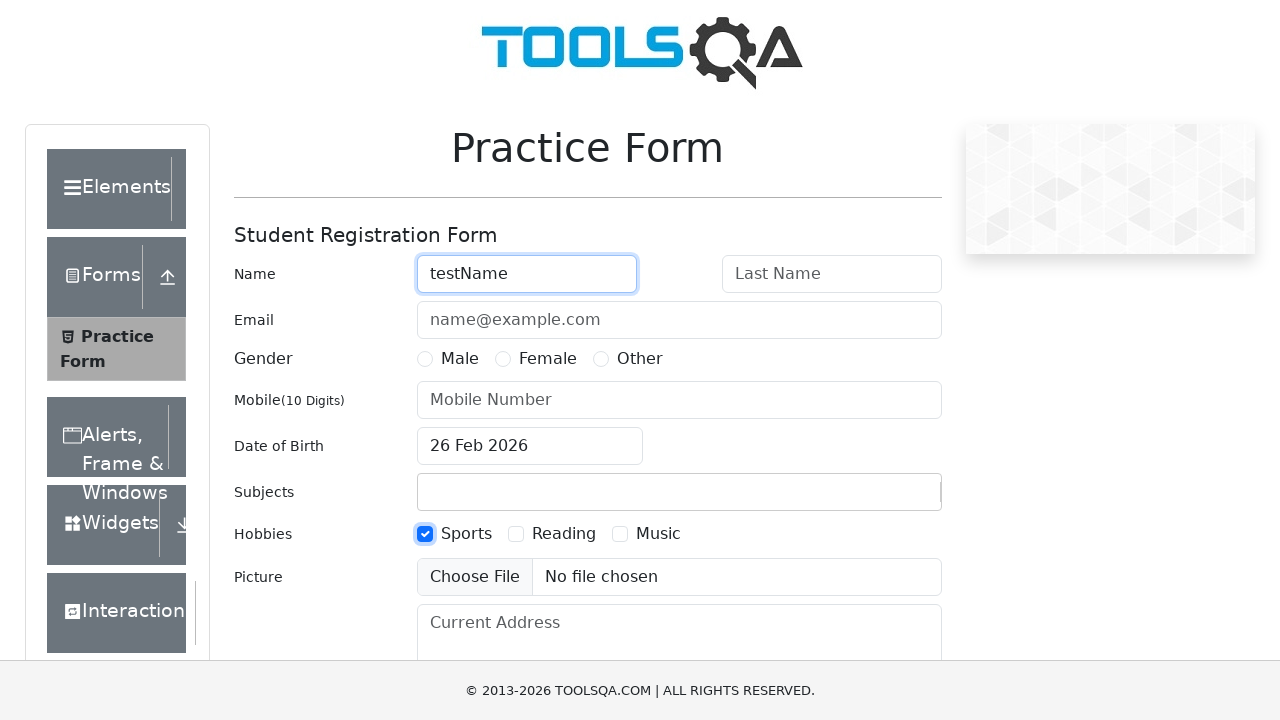

Selected second hobby checkbox (Reading) at (564, 534) on xpath=//*[@for='hobbies-checkbox-2']
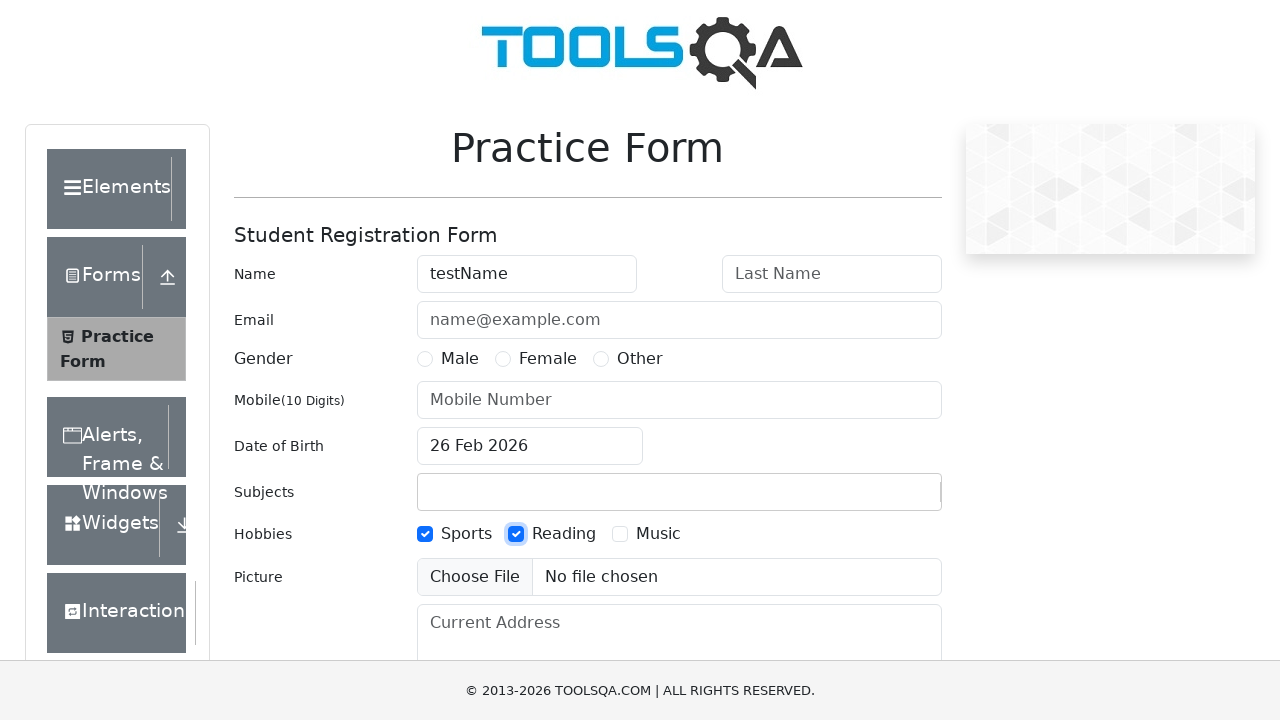

Clicked submit button to submit form at (885, 499) on xpath=//button[@type='submit']
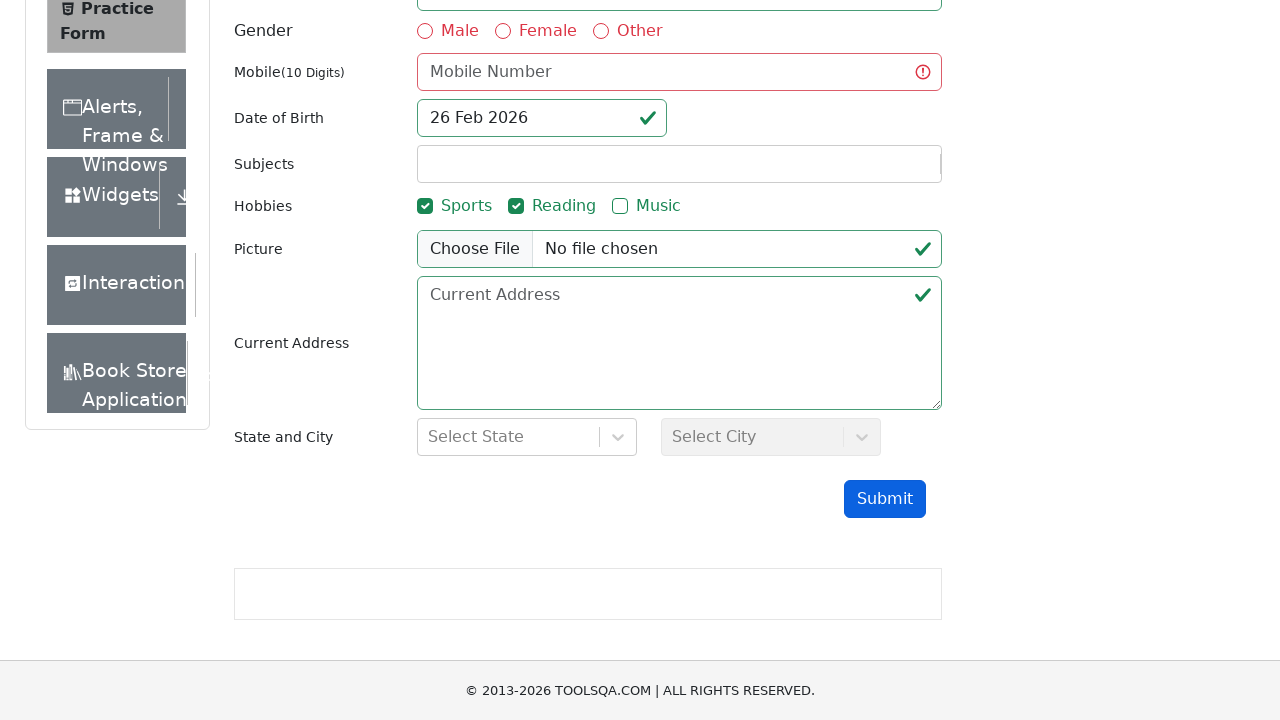

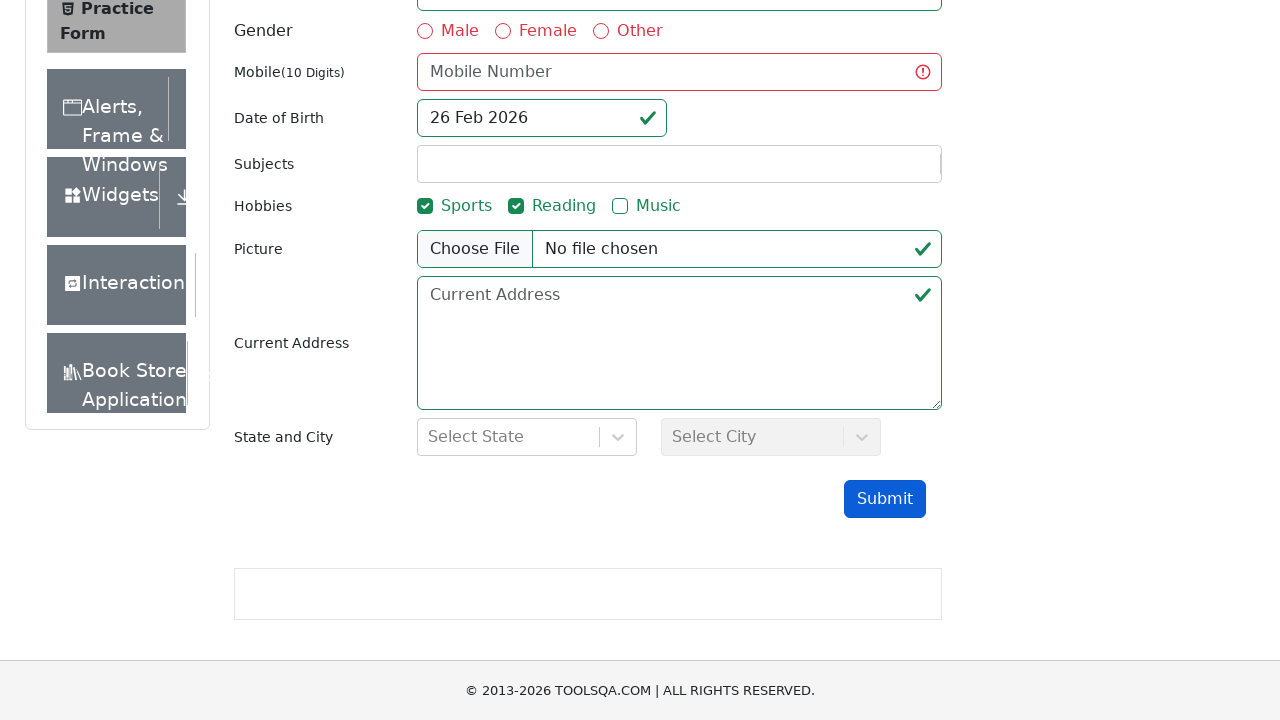